Tests navigation to example.com, verifies the page title contains "Example Domain", clicks a link, and verifies the resulting page contains expected text about RFC 2606

Starting URL: https://example.com/

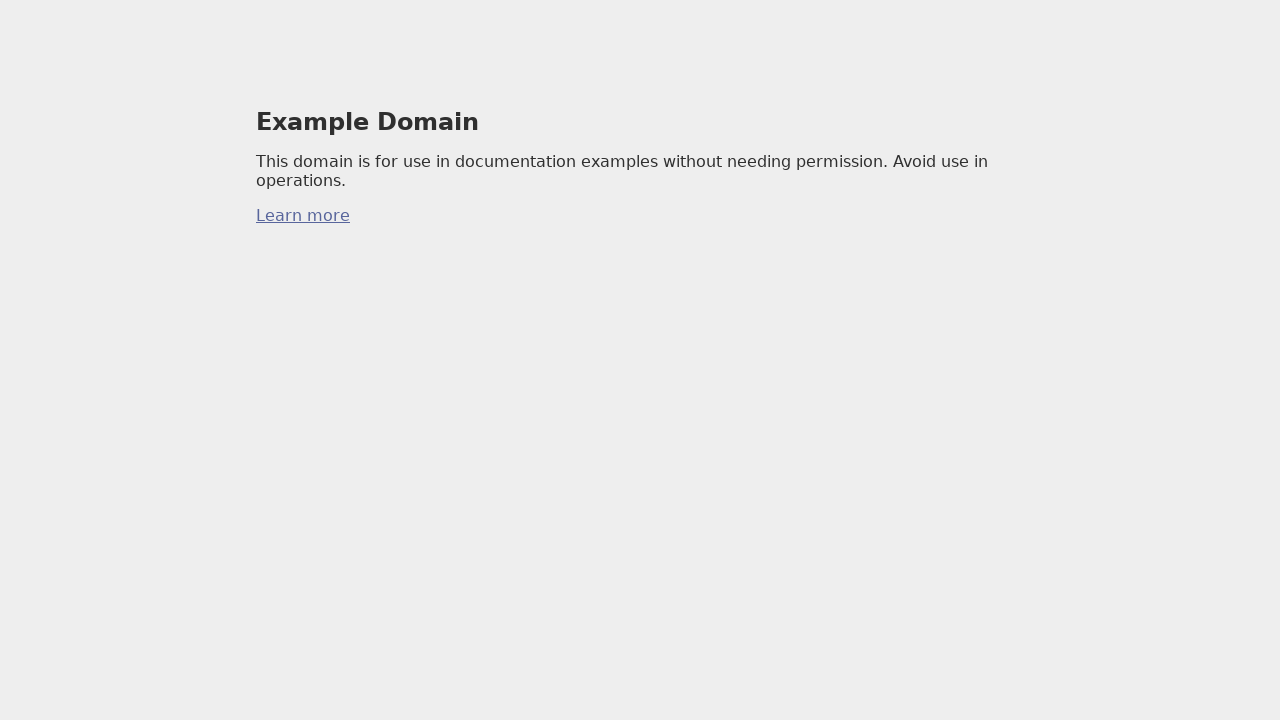

Verified page title contains 'Example Domain'
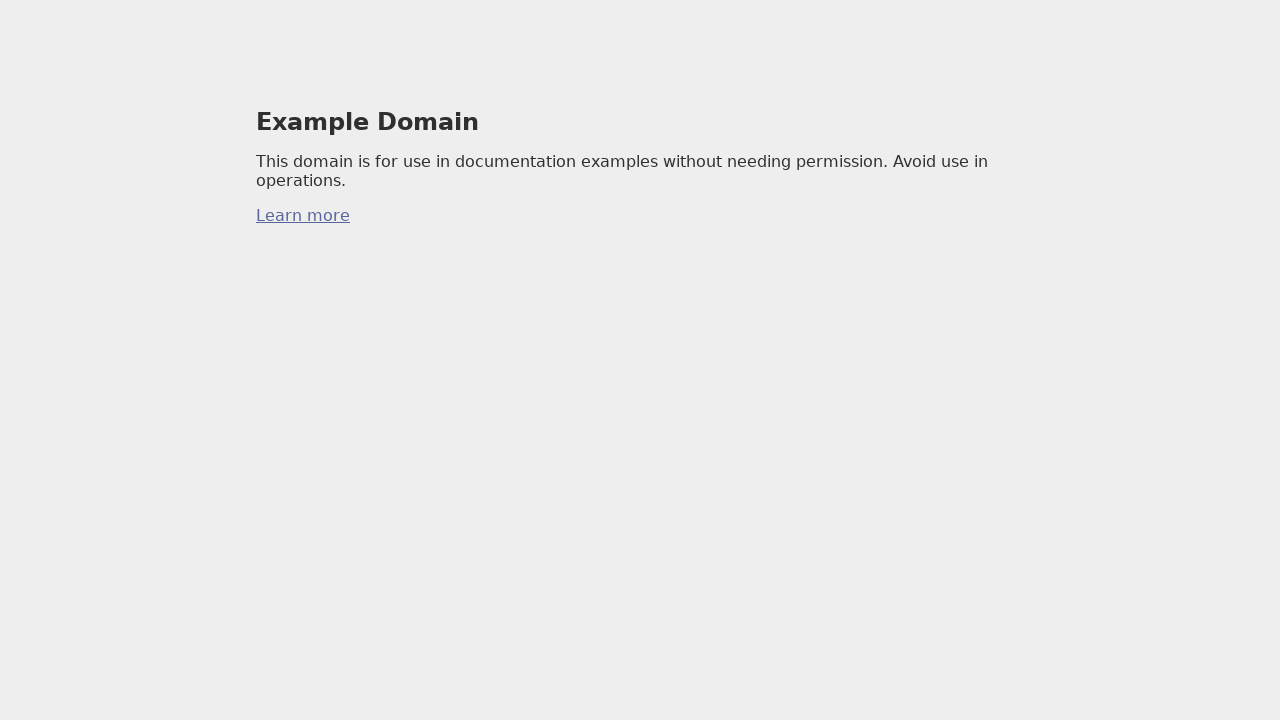

Clicked link on the page at (303, 216) on a
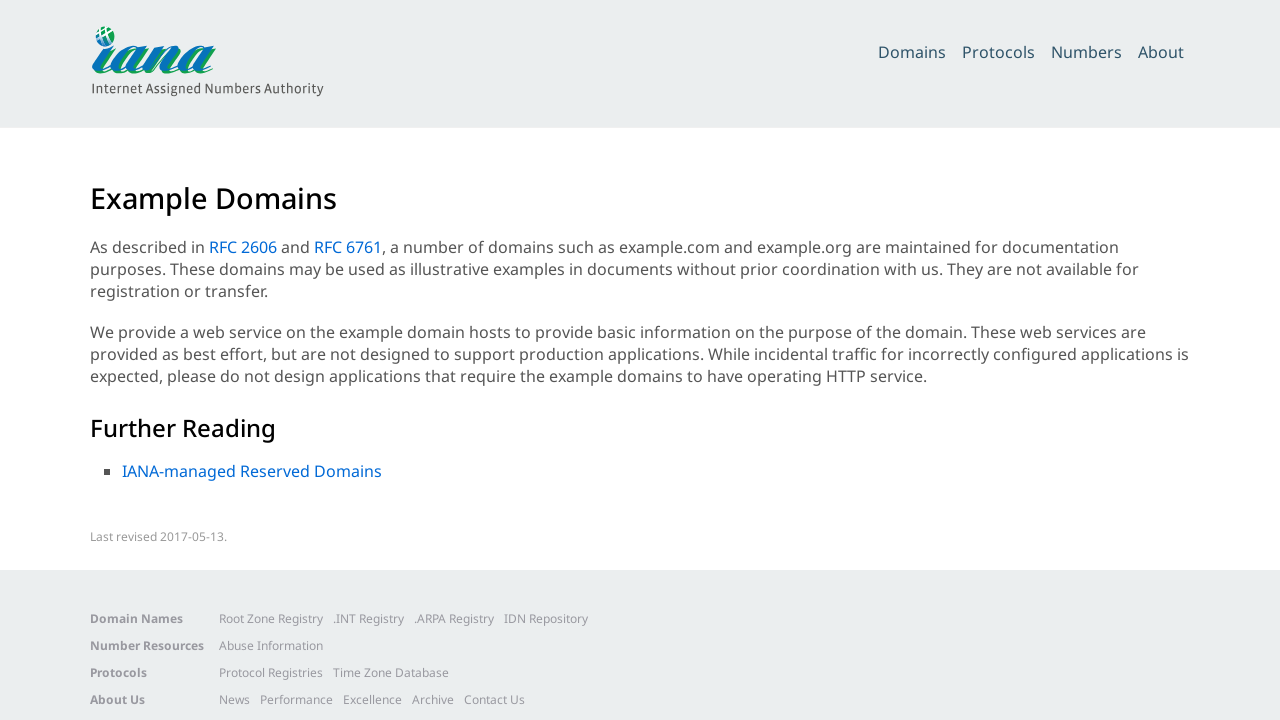

Page loaded after navigation
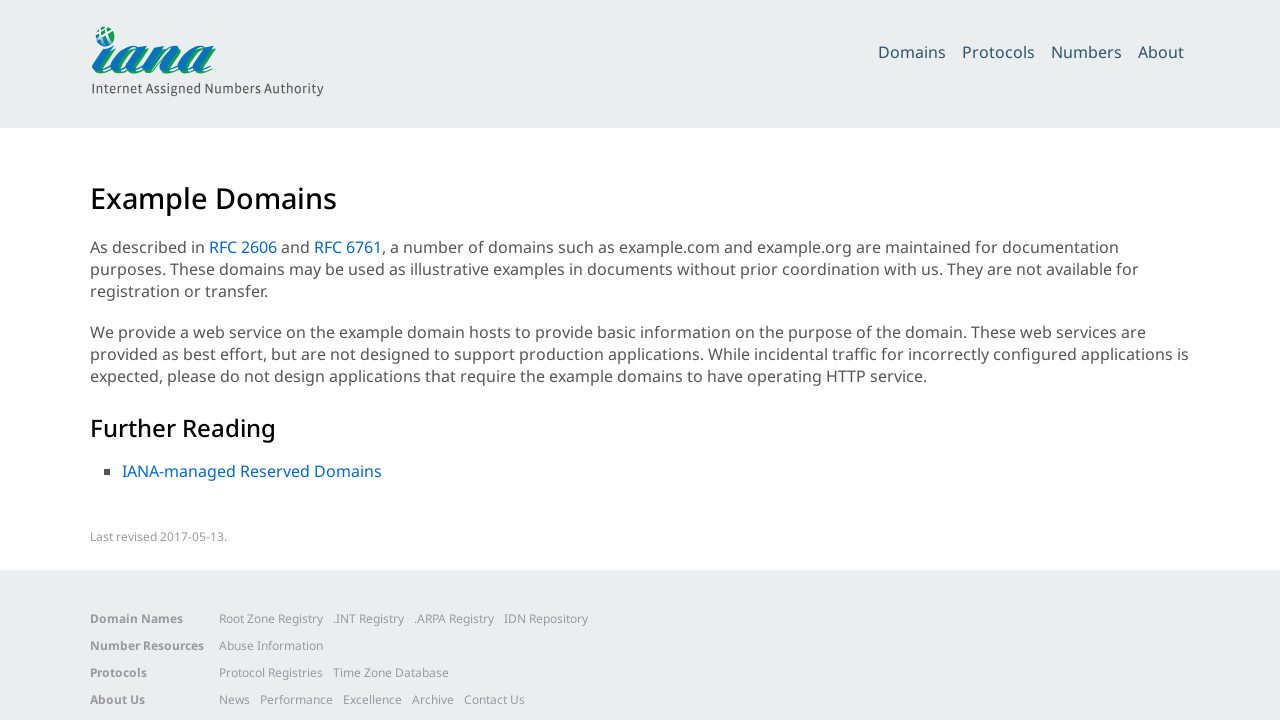

Retrieved body text content
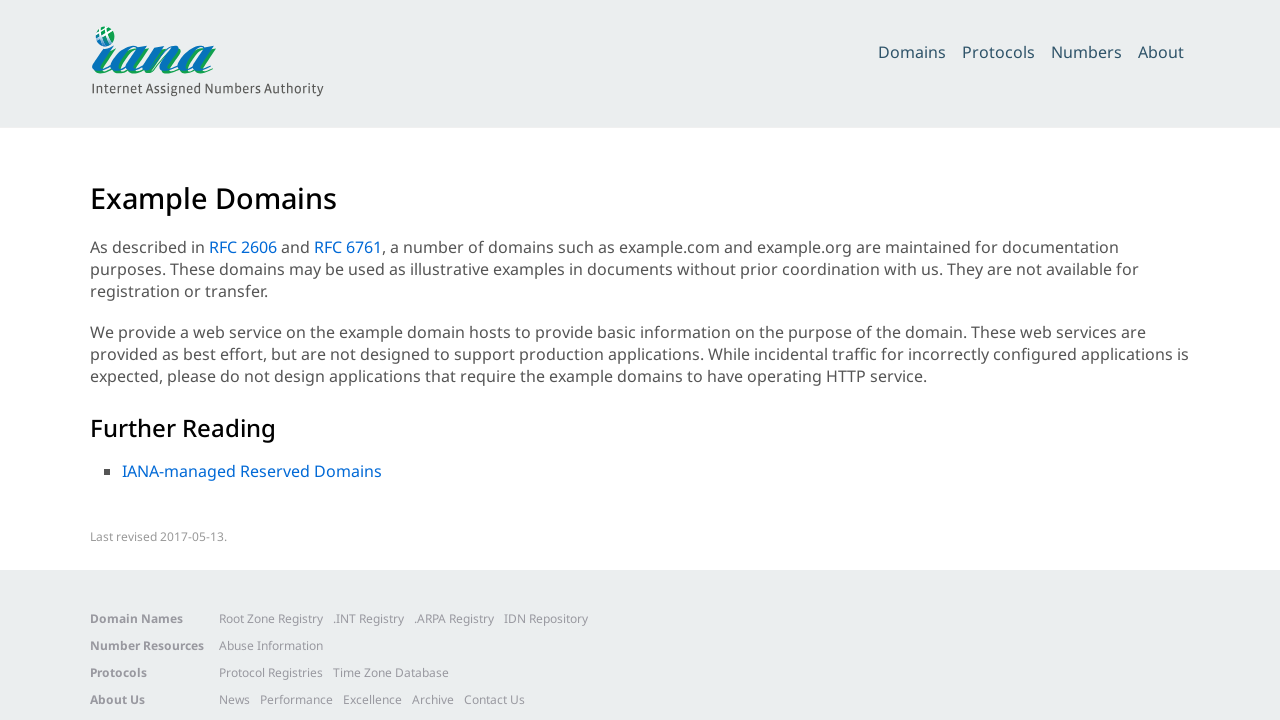

Verified body text contains 'As described in RFC 2606'
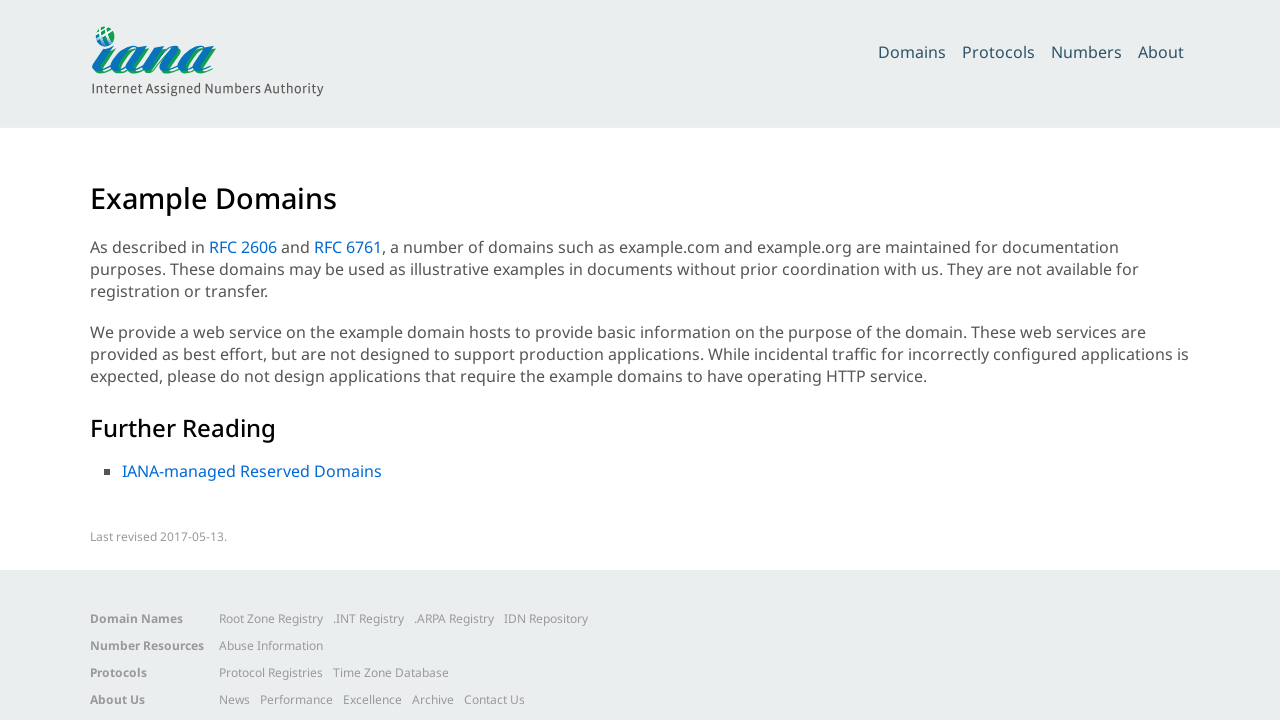

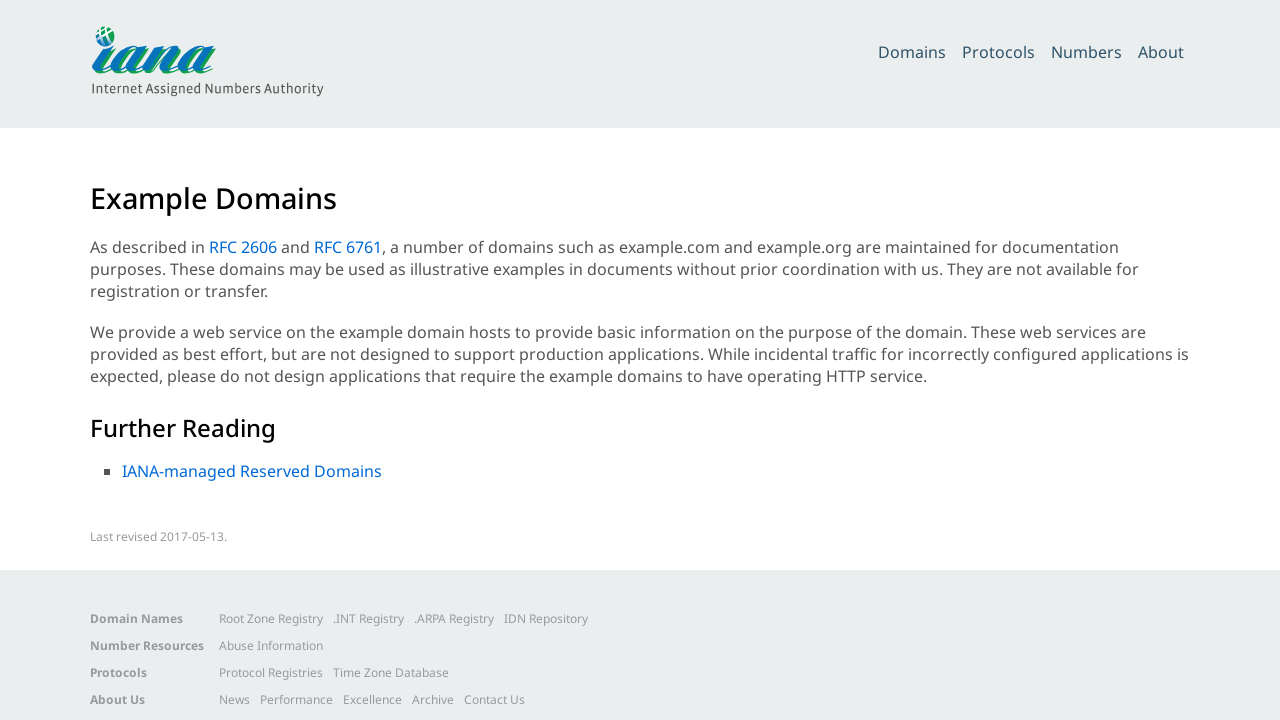